Tests the 301 status code page by clicking the 301 link and verifying the correct status code page loads

Starting URL: https://the-internet.herokuapp.com/status_codes

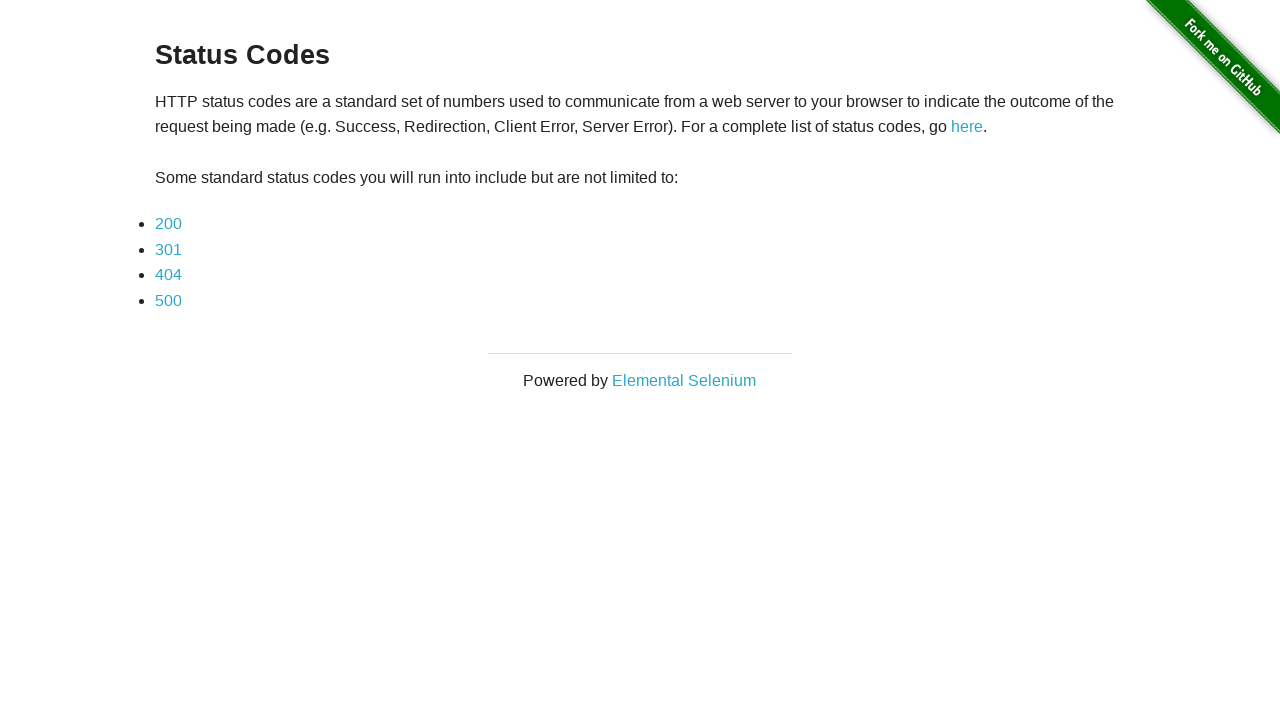

Clicked the 301 status code link at (168, 249) on a[href='status_codes/301']
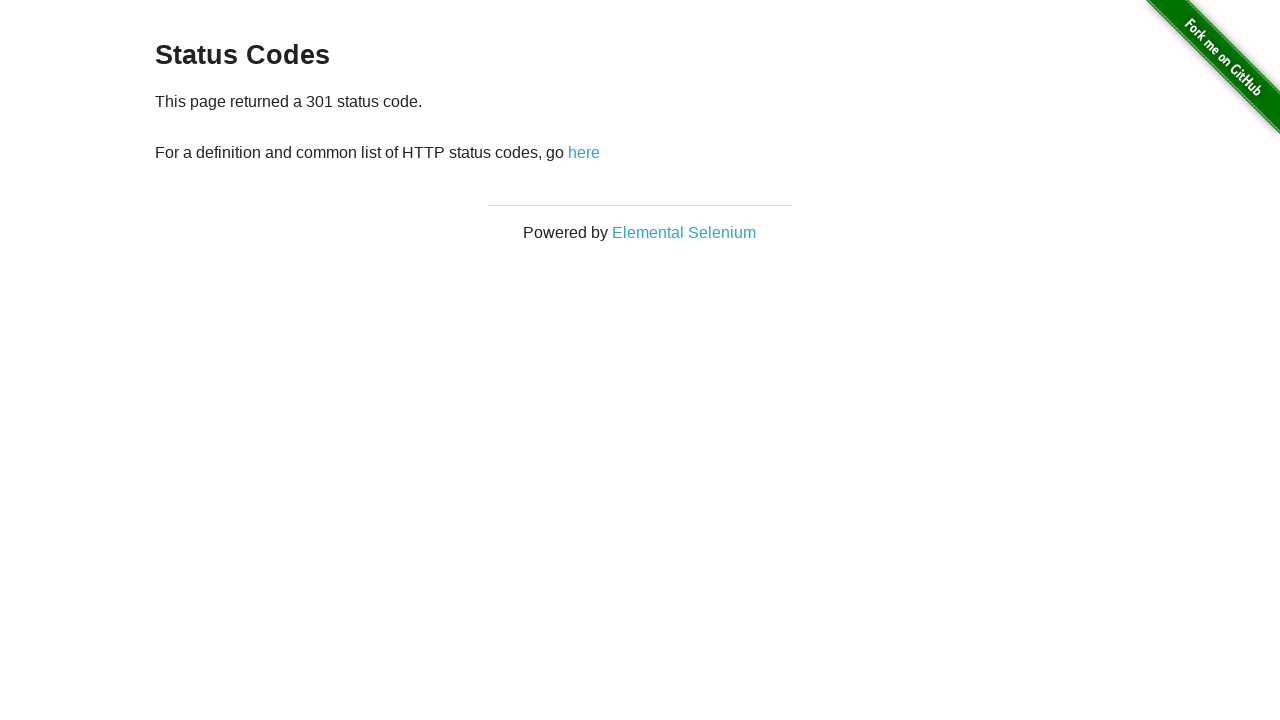

Waited for navigation to 301 status code page
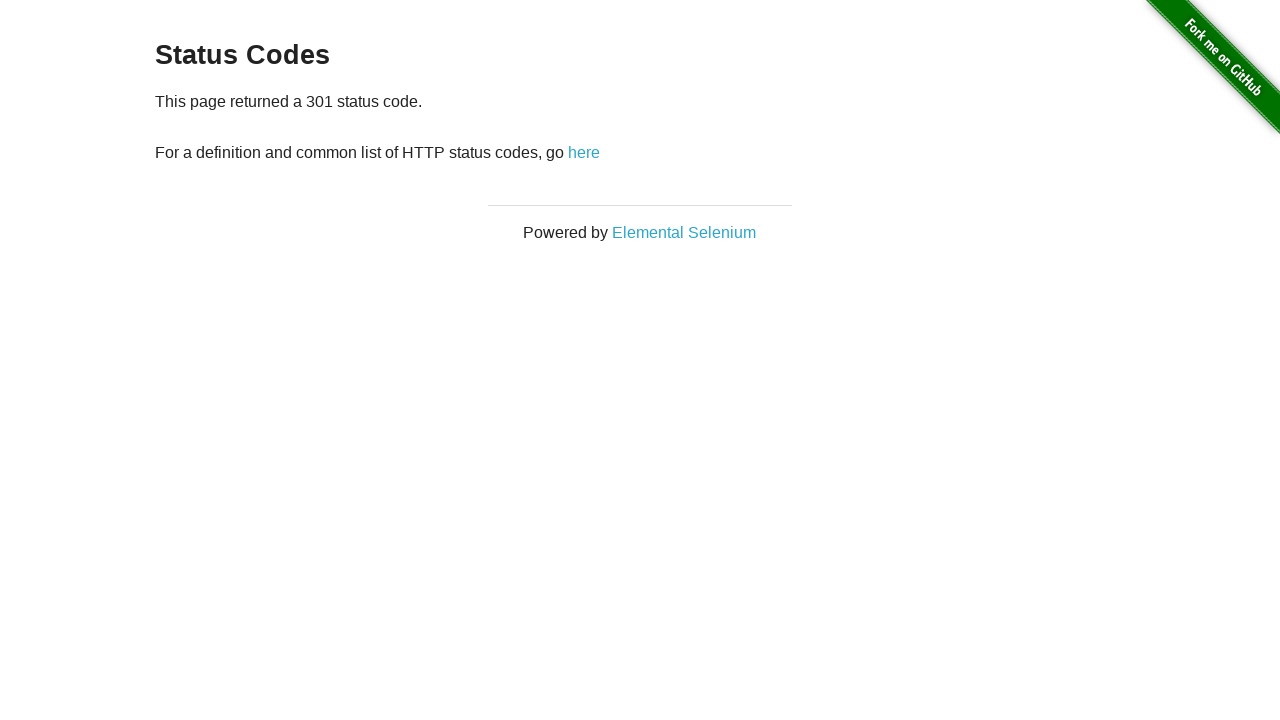

Verified that 301 status code is displayed on the page
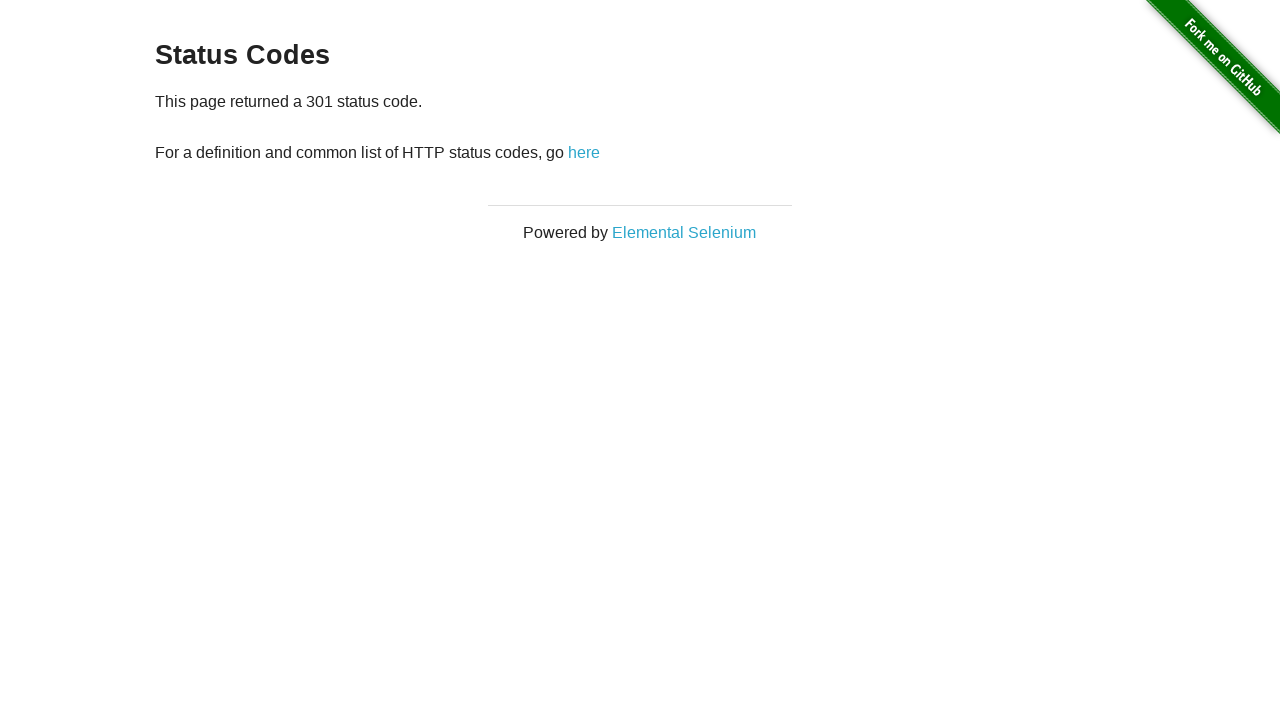

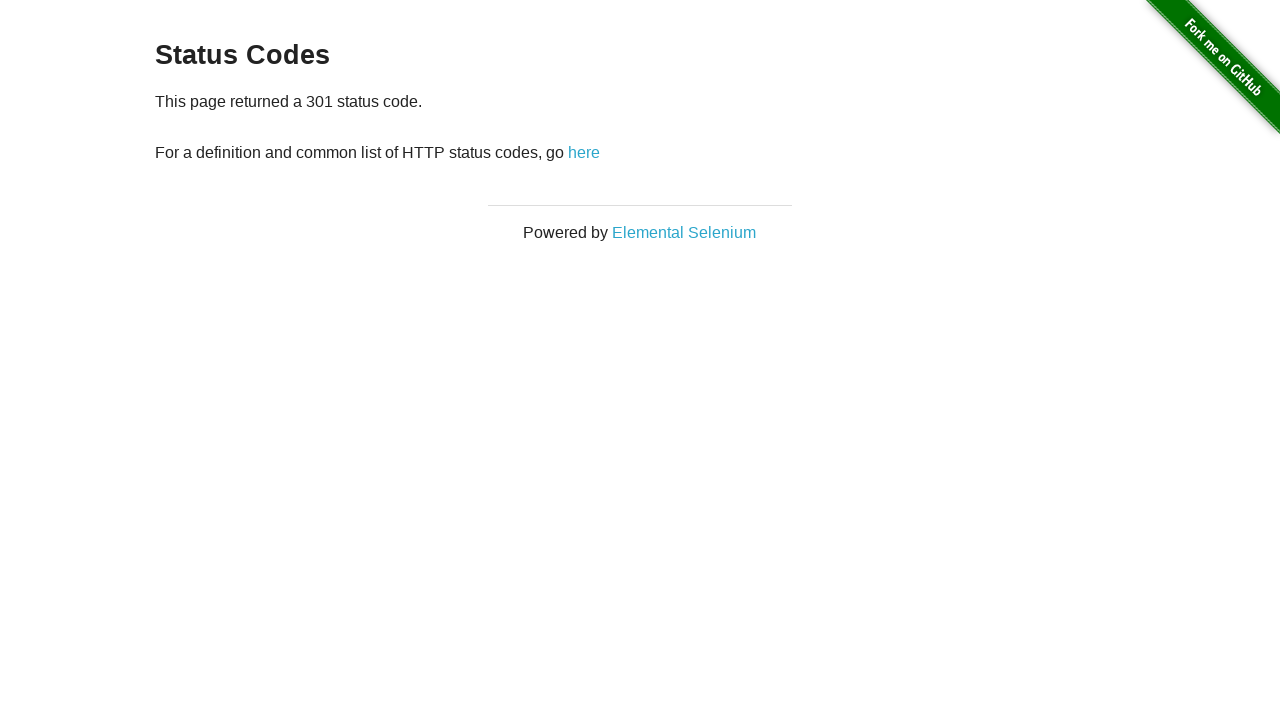